Navigates to Flipkart homepage and verifies the page loads successfully

Starting URL: https://www.flipkart.com/

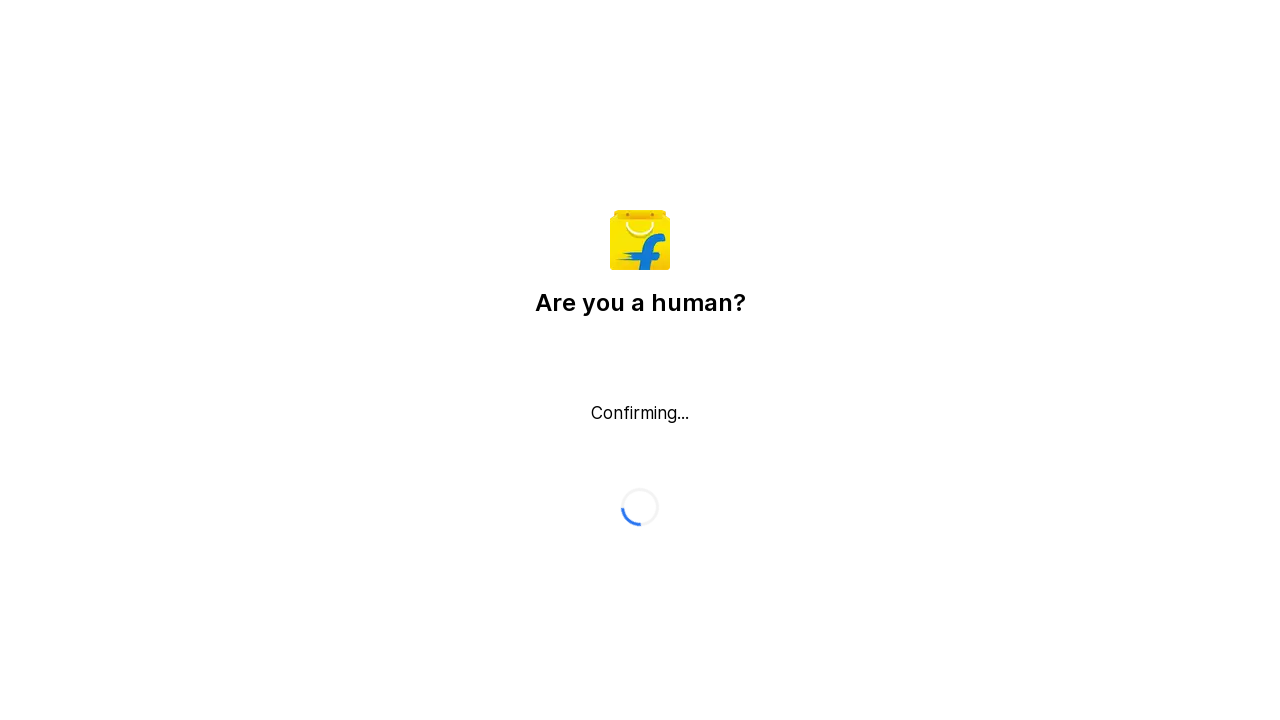

Waited for Flipkart homepage to fully load (domcontentloaded state)
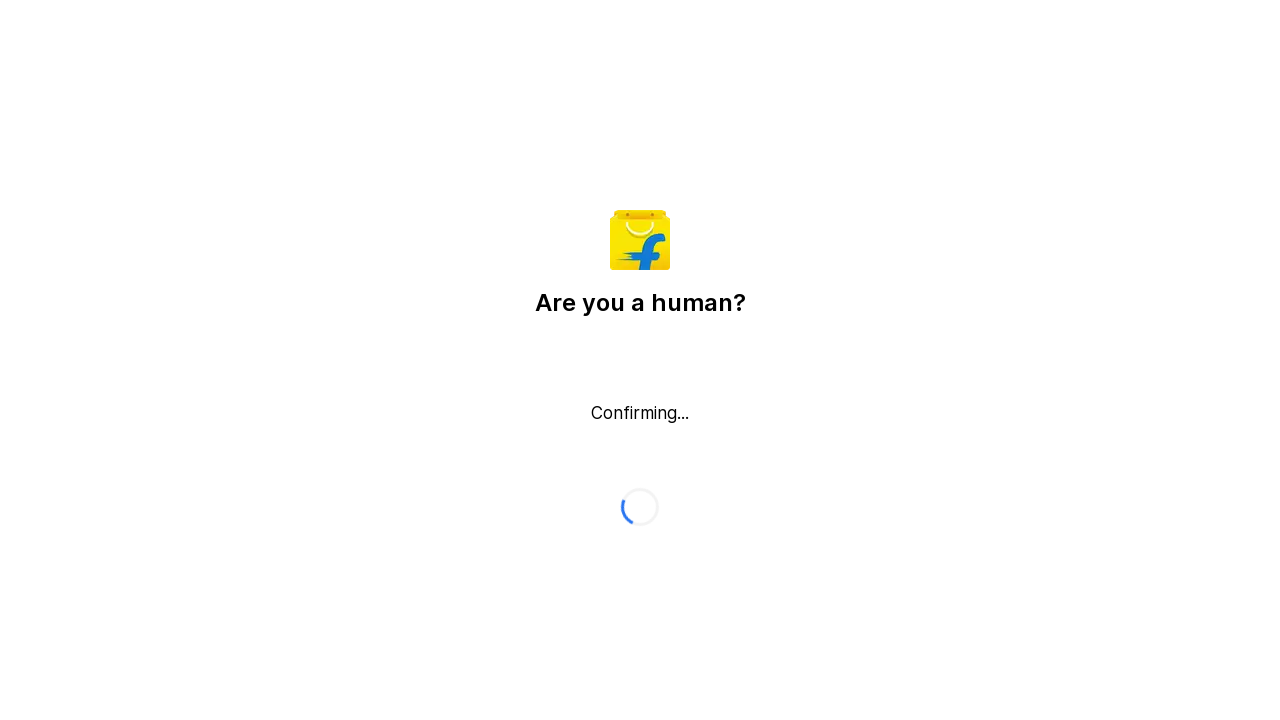

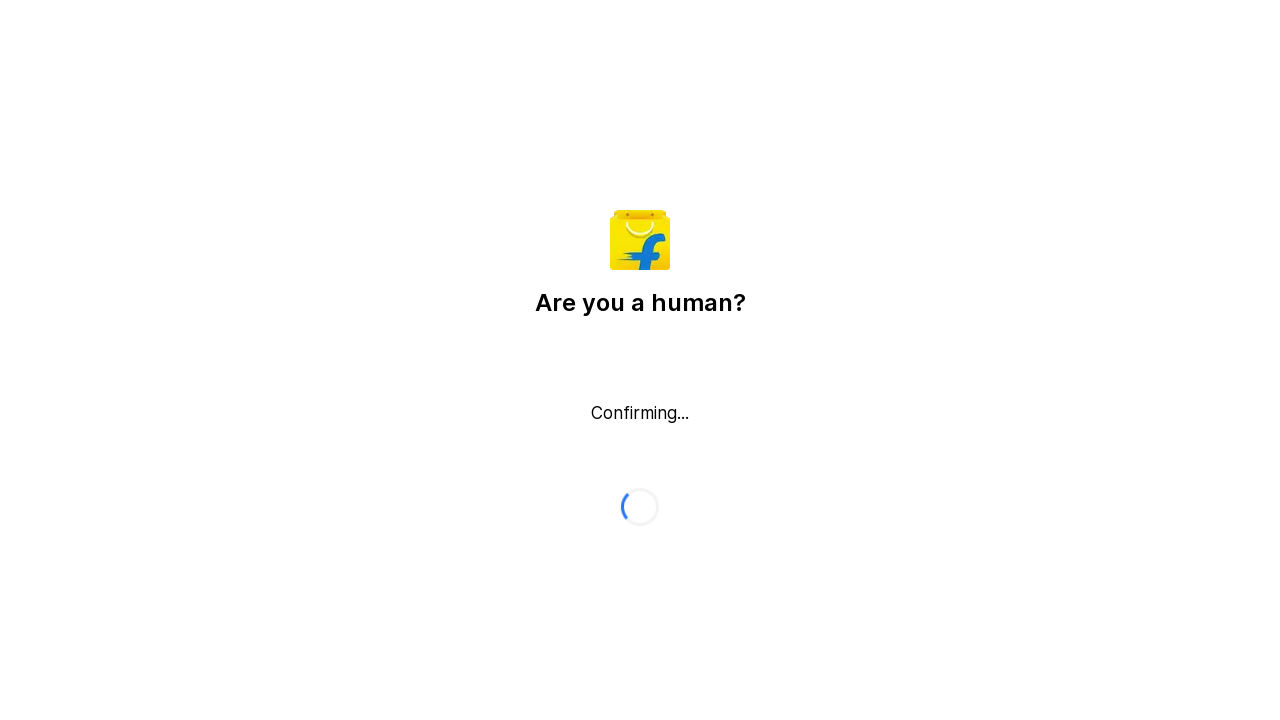